Demonstrates keyboard operations on Flipkart by pressing ESCAPE to close a modal popup and then pressing F5 to refresh the page.

Starting URL: https://www.flipkart.com/

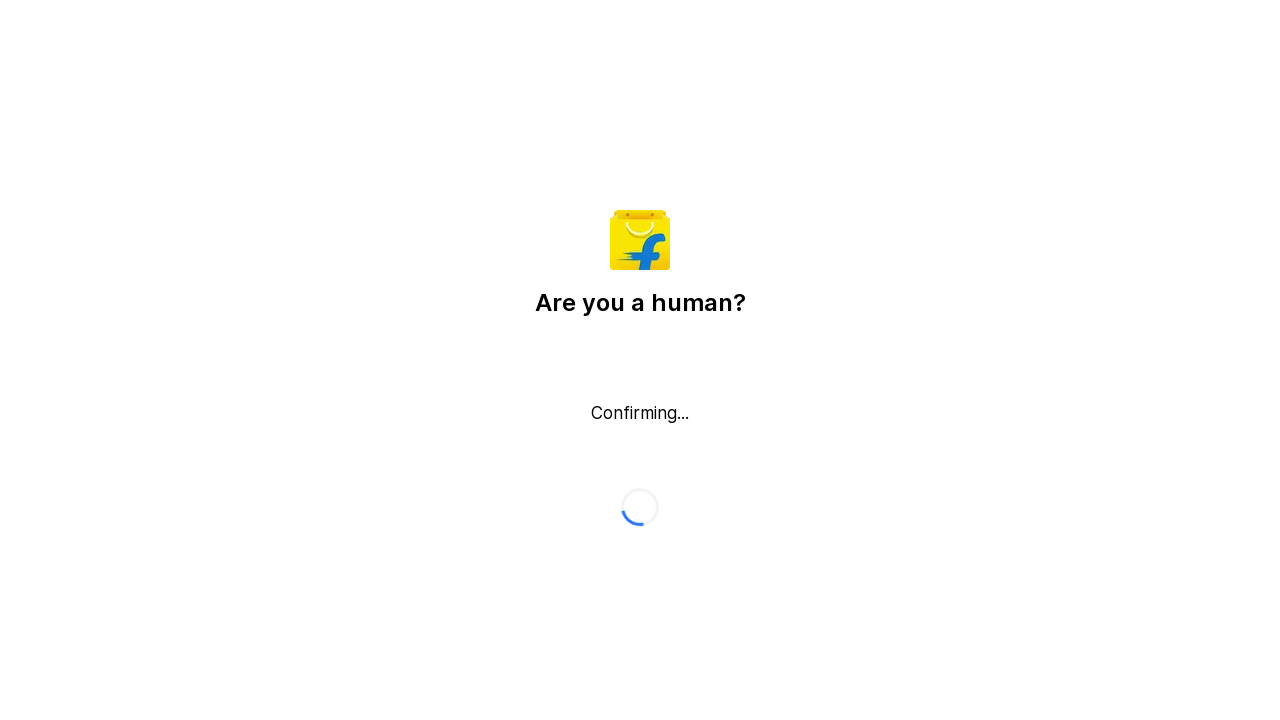

Pressed ESCAPE key to close modal popup
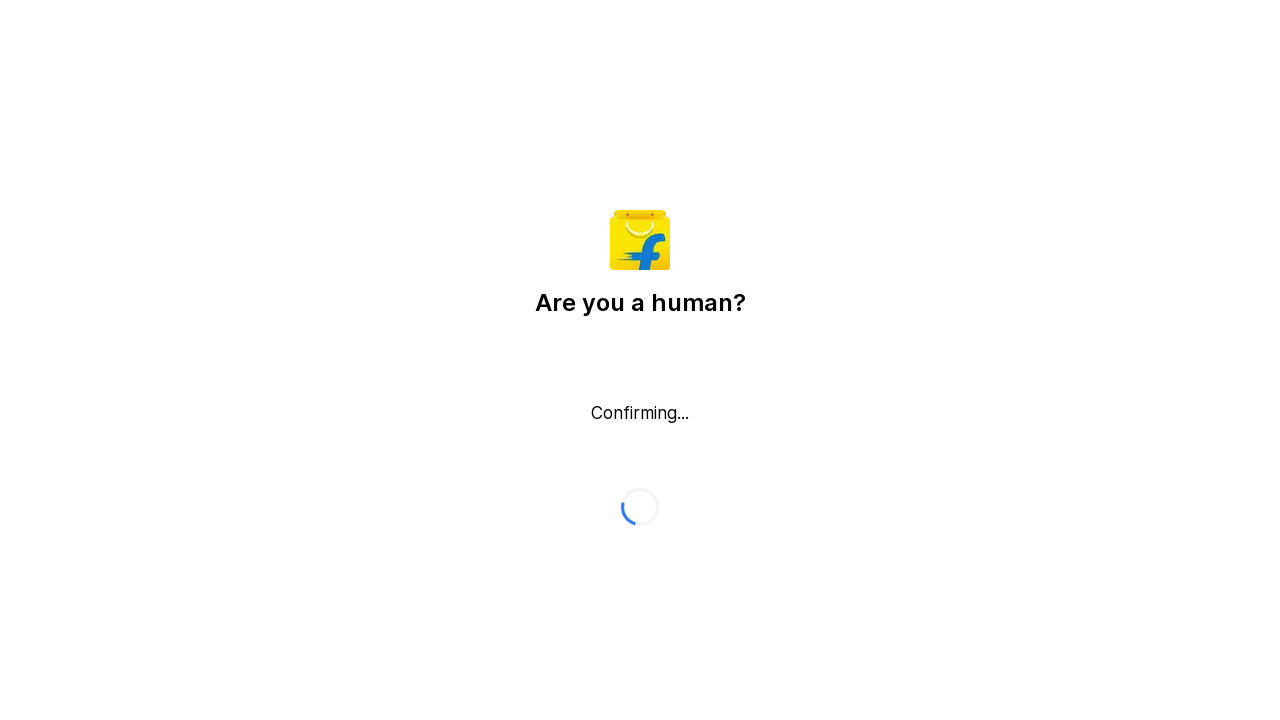

Waited 1500ms for modal to close
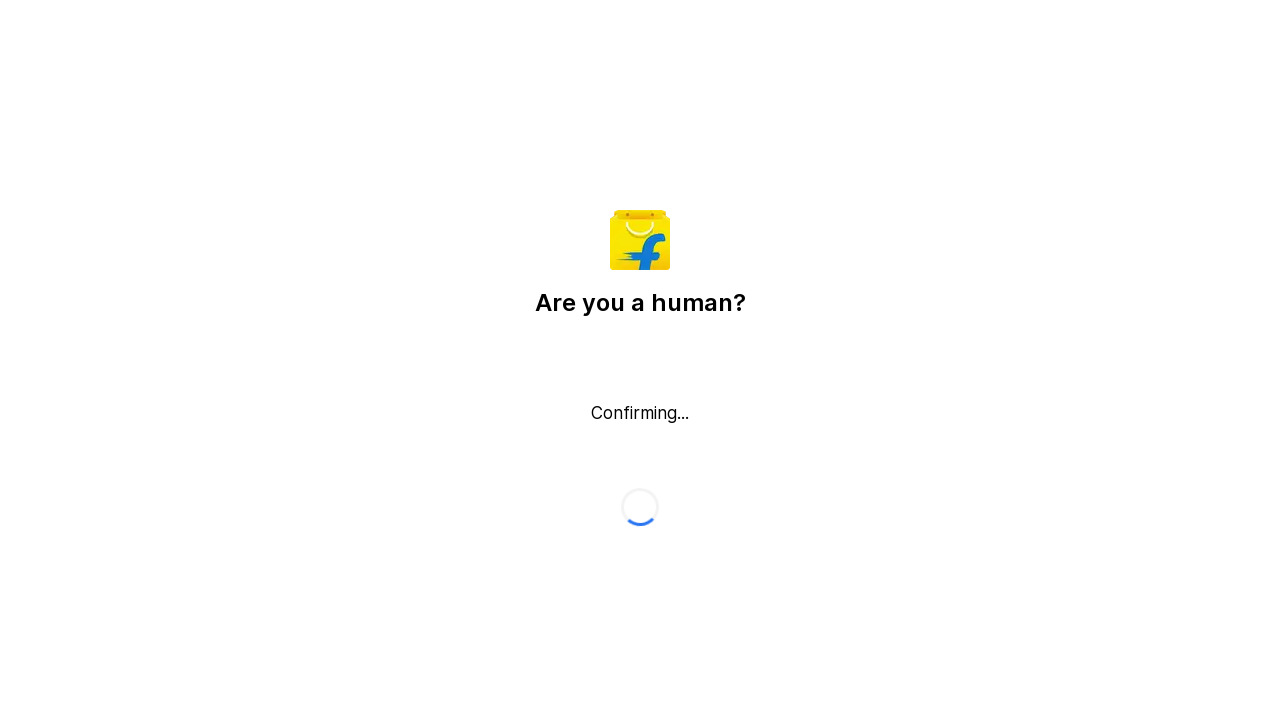

Pressed F5 key to refresh the page
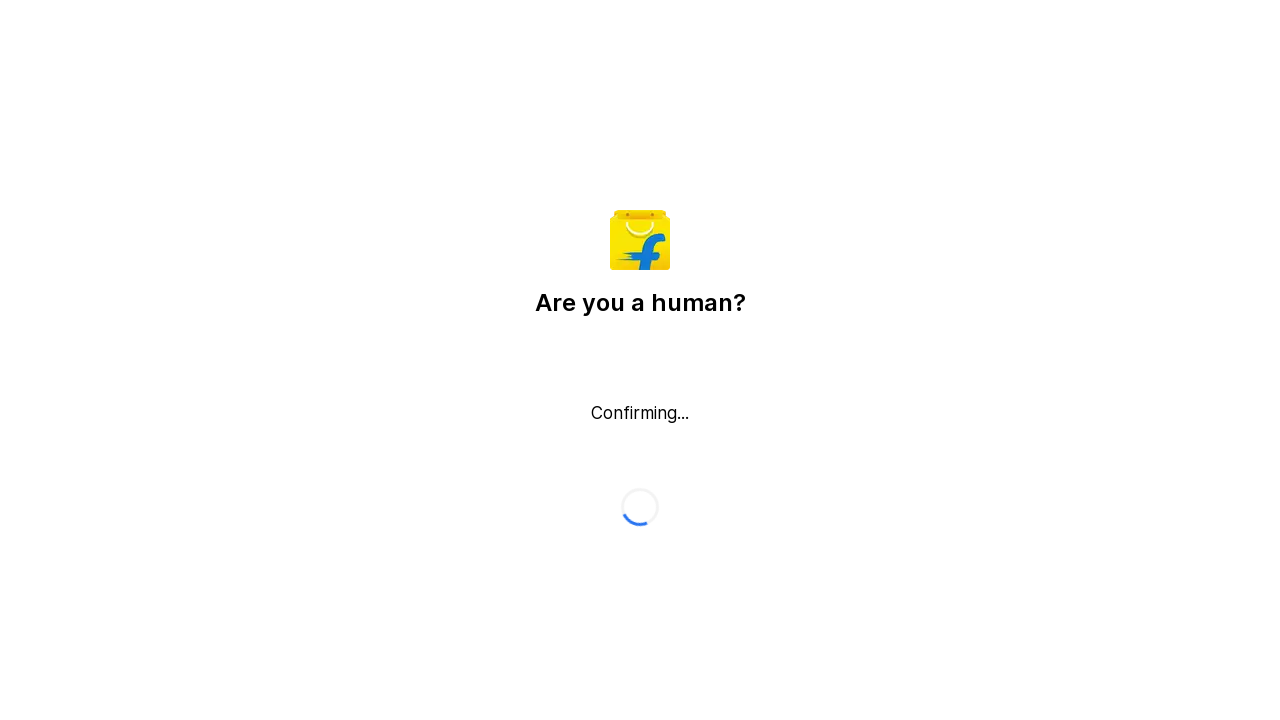

Page reloaded and domcontentloaded state reached
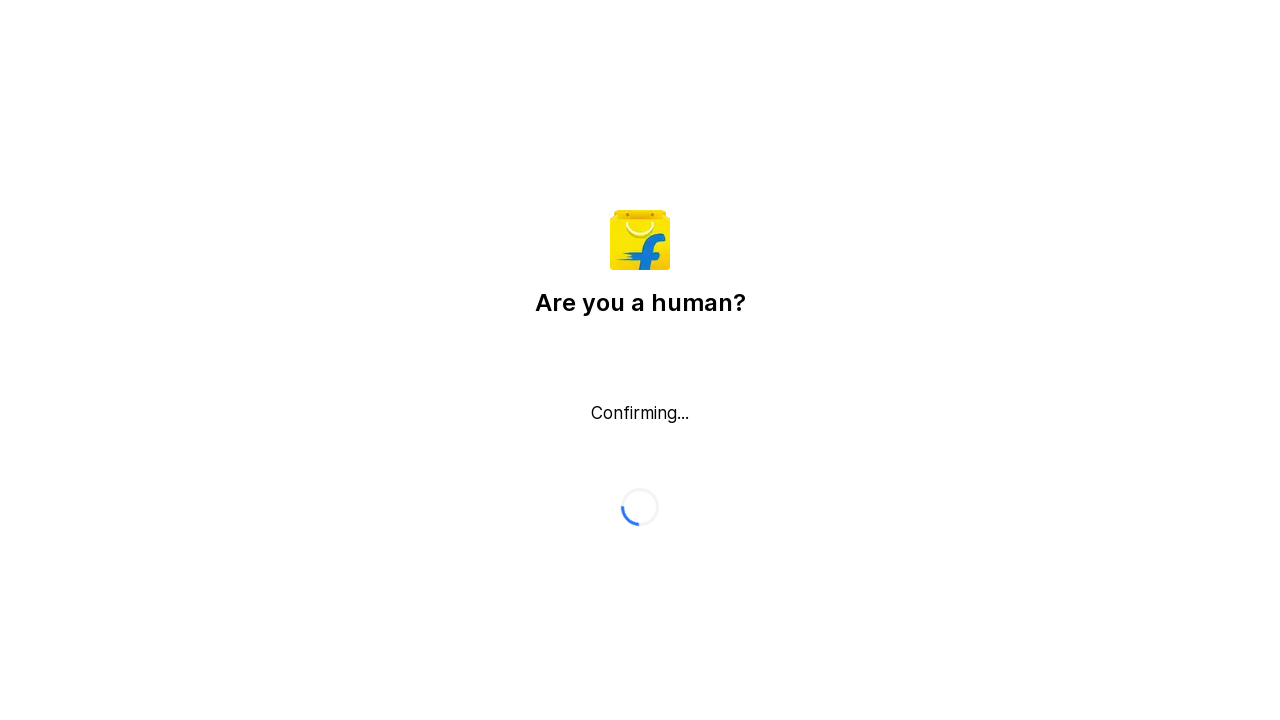

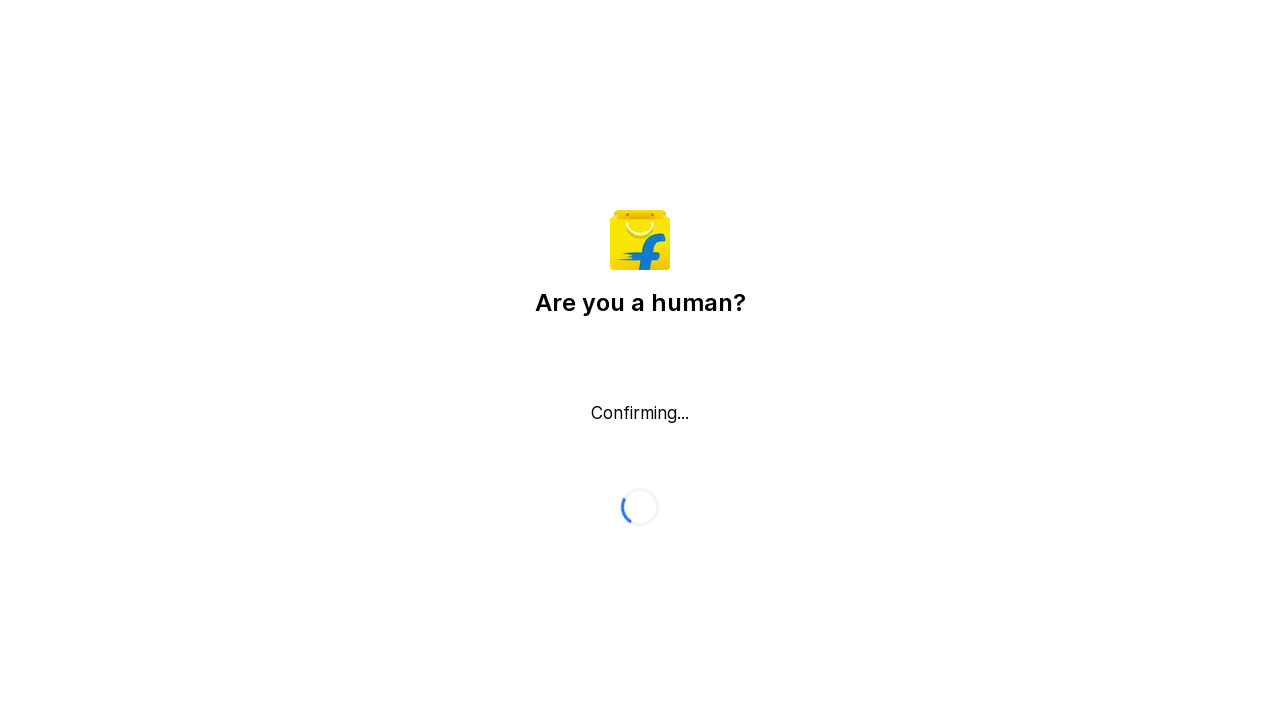